Tests navigating to the Elements section, then Text Box page, filling the form with name and email, and verifying the output

Starting URL: https://demoqa.com/

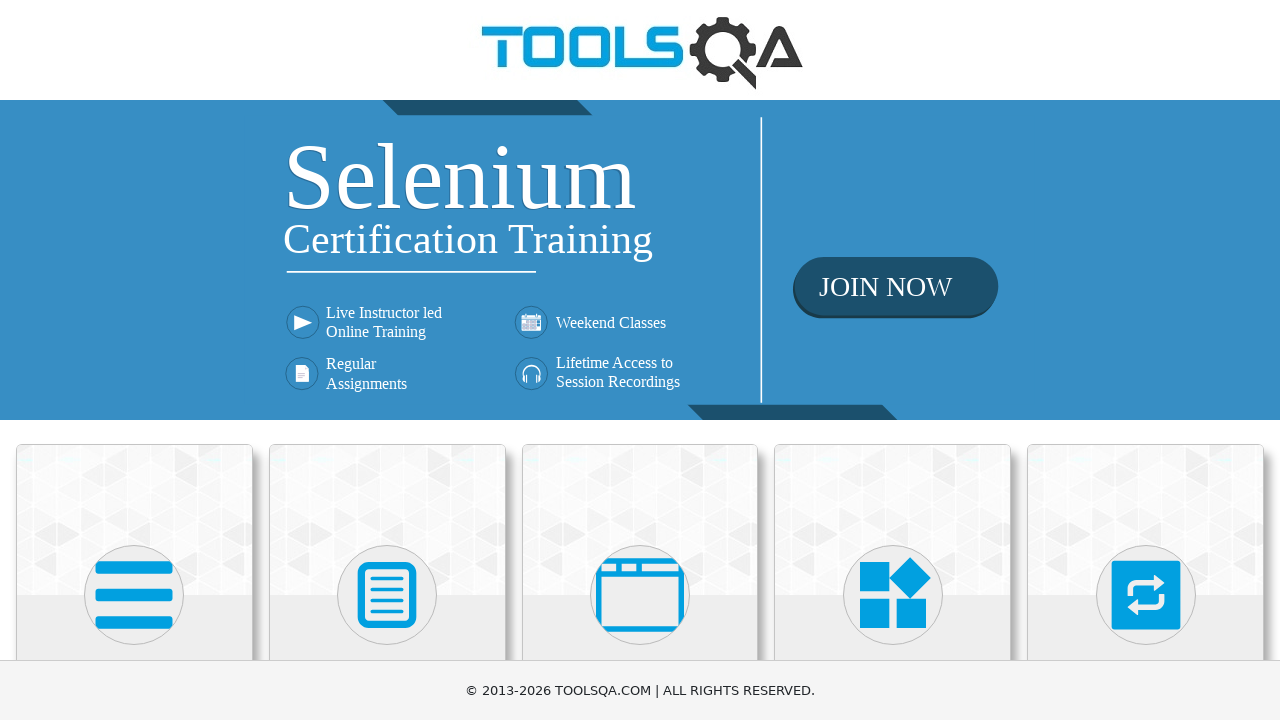

Navigated to DemoQA home page
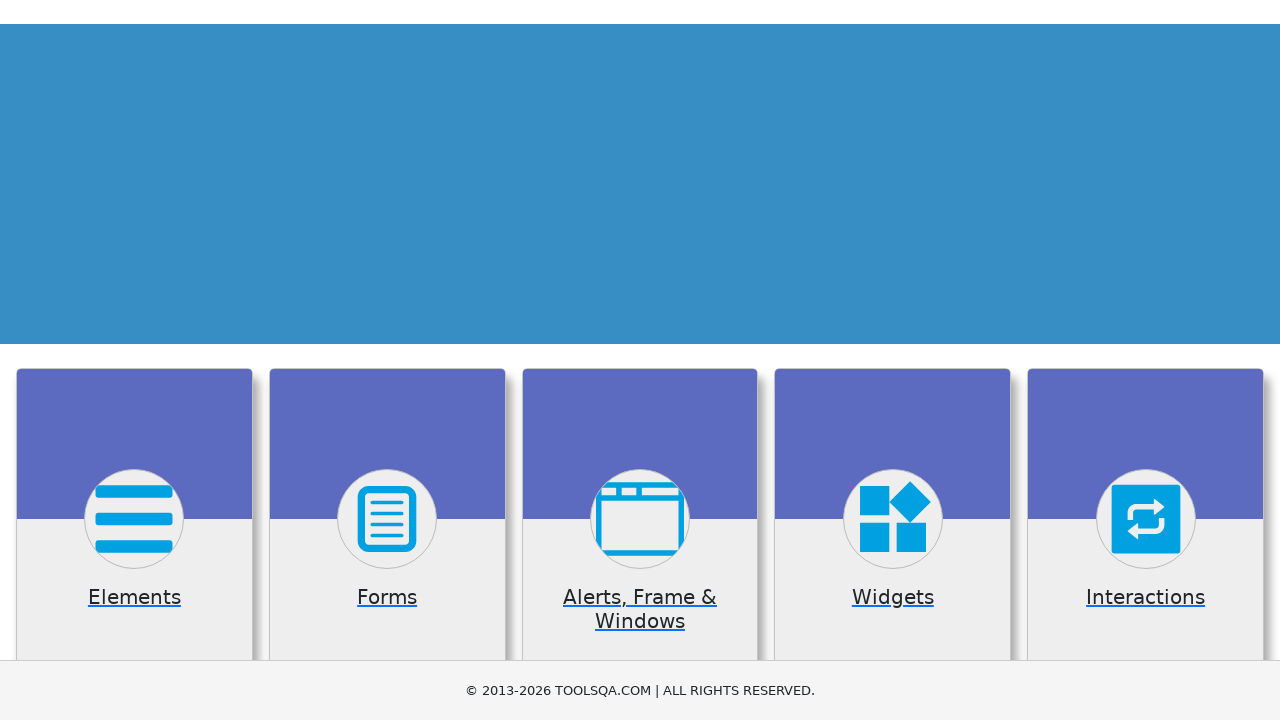

Clicked on Elements card at (134, 520) on div.card.mt-4.top-card >> nth=0
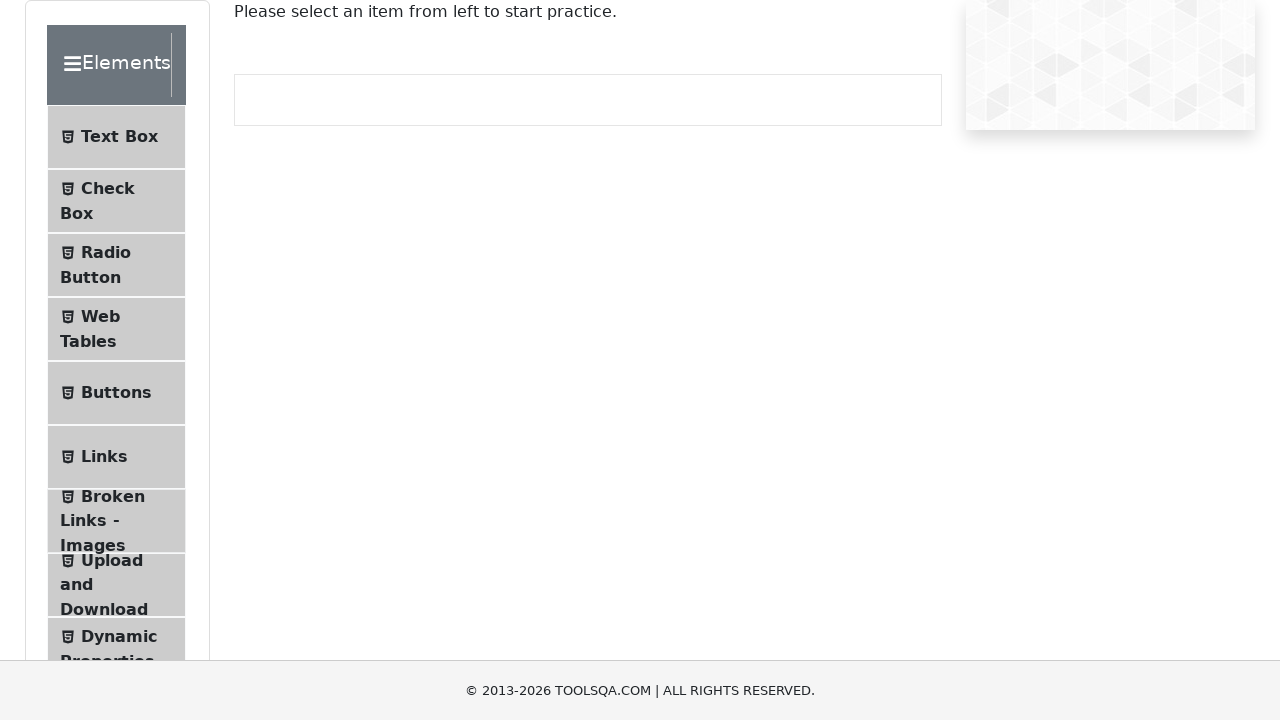

Elements page loaded
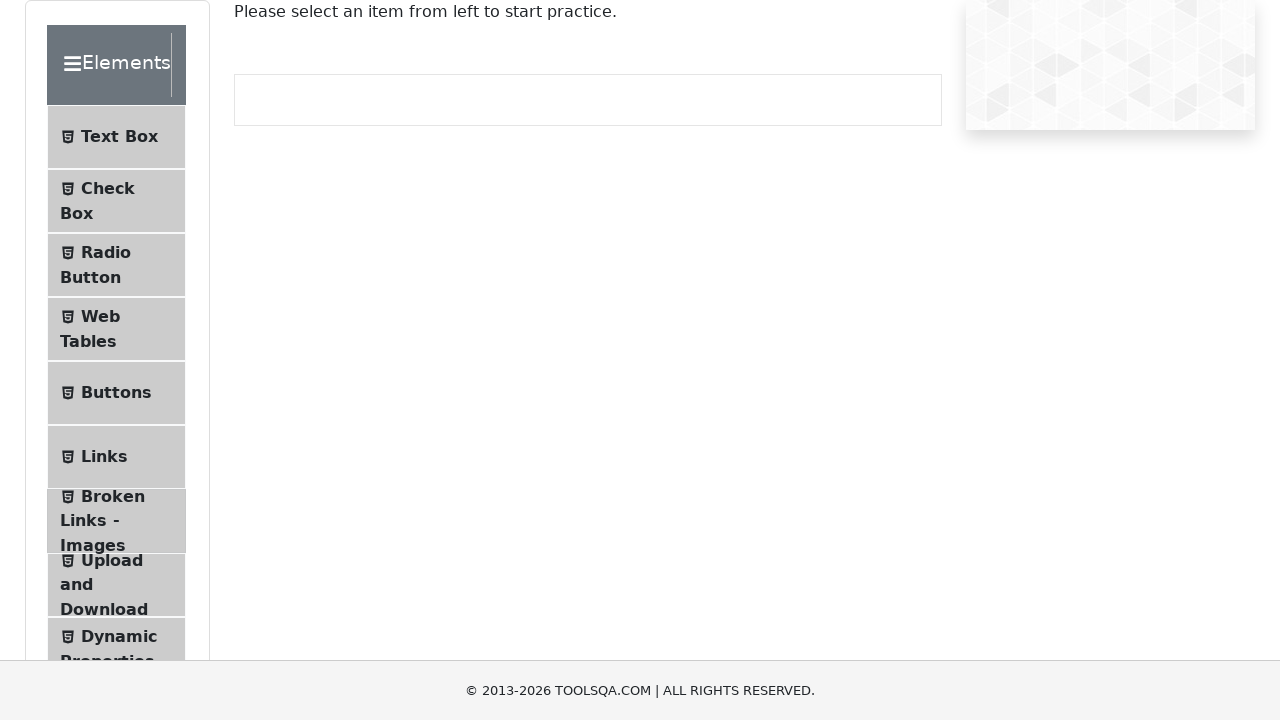

Clicked on Text Box menu item at (119, 137) on li#item-0 span:has-text('Text Box')
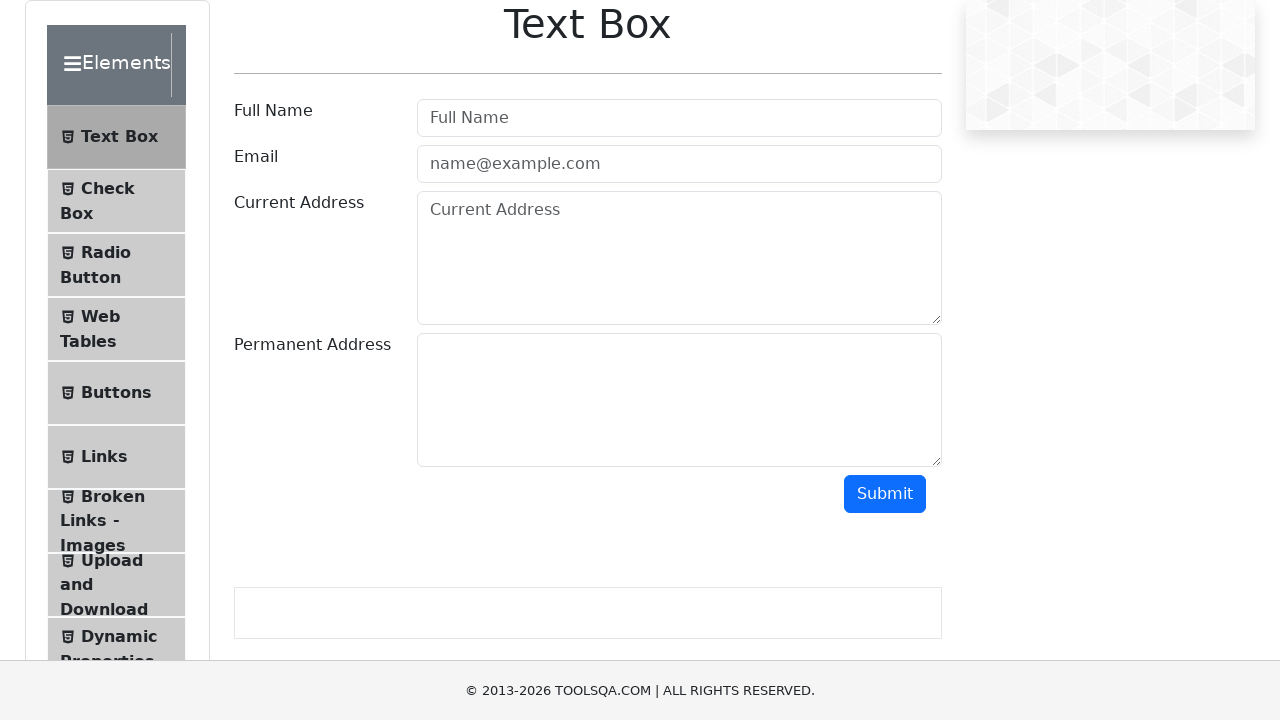

Text Box page loaded
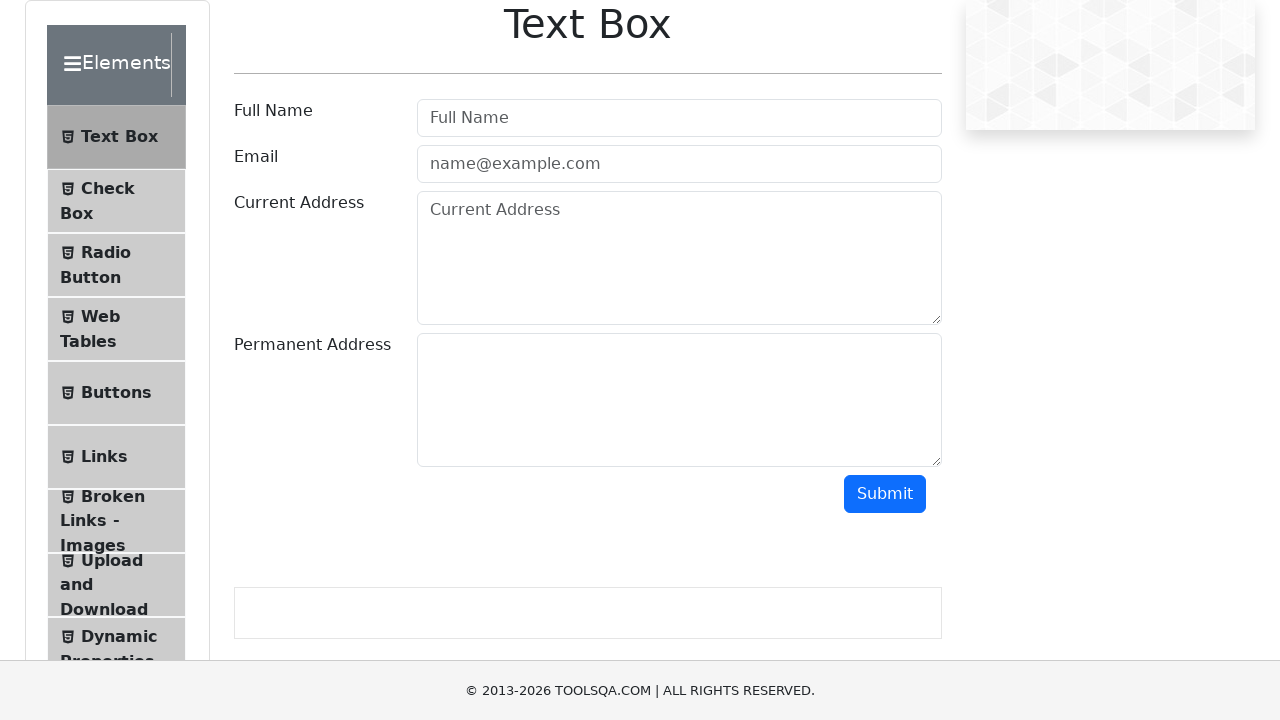

Filled user name field with 'Tom' on #userName
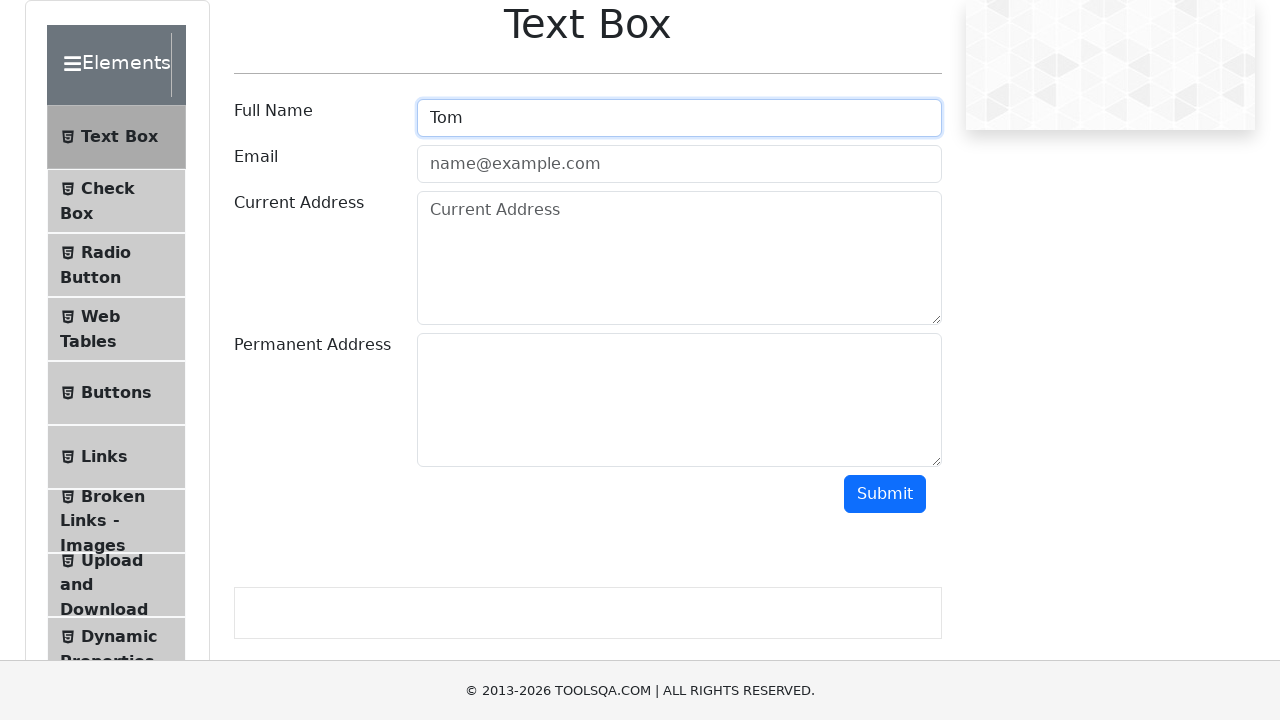

Filled user email field with 'test@test.com' on #userEmail
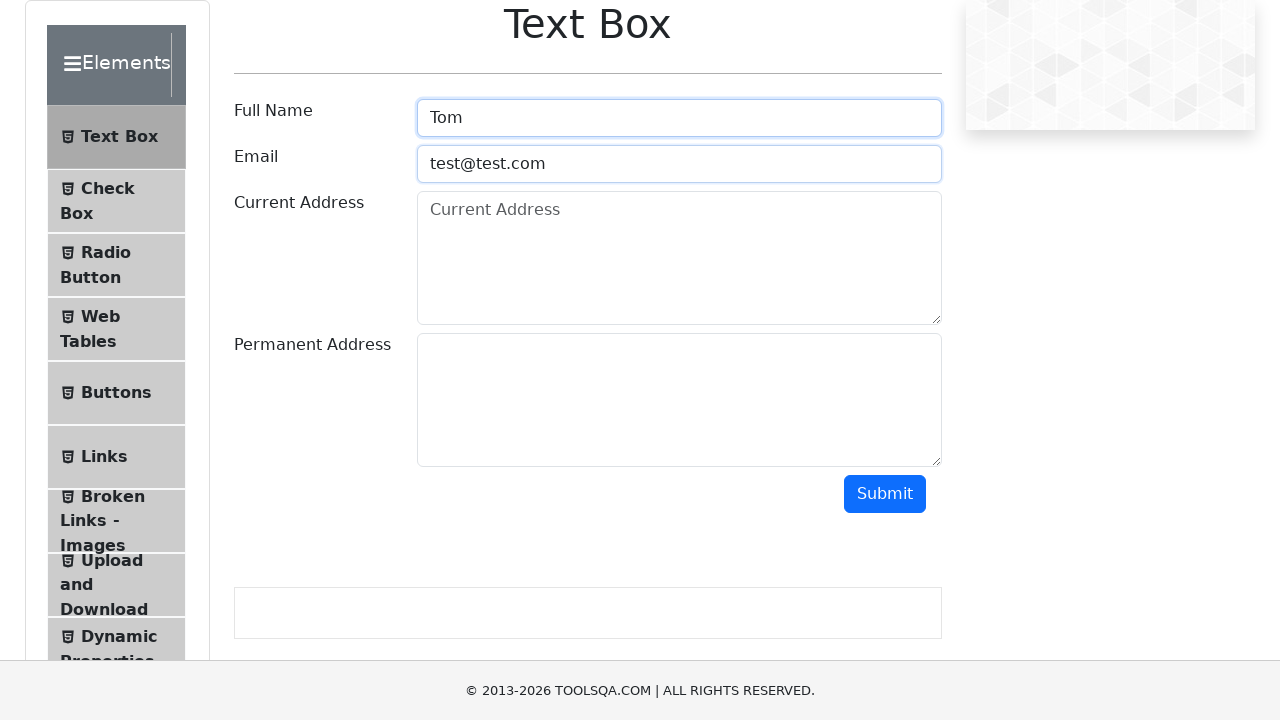

Clicked submit button at (885, 494) on #submit
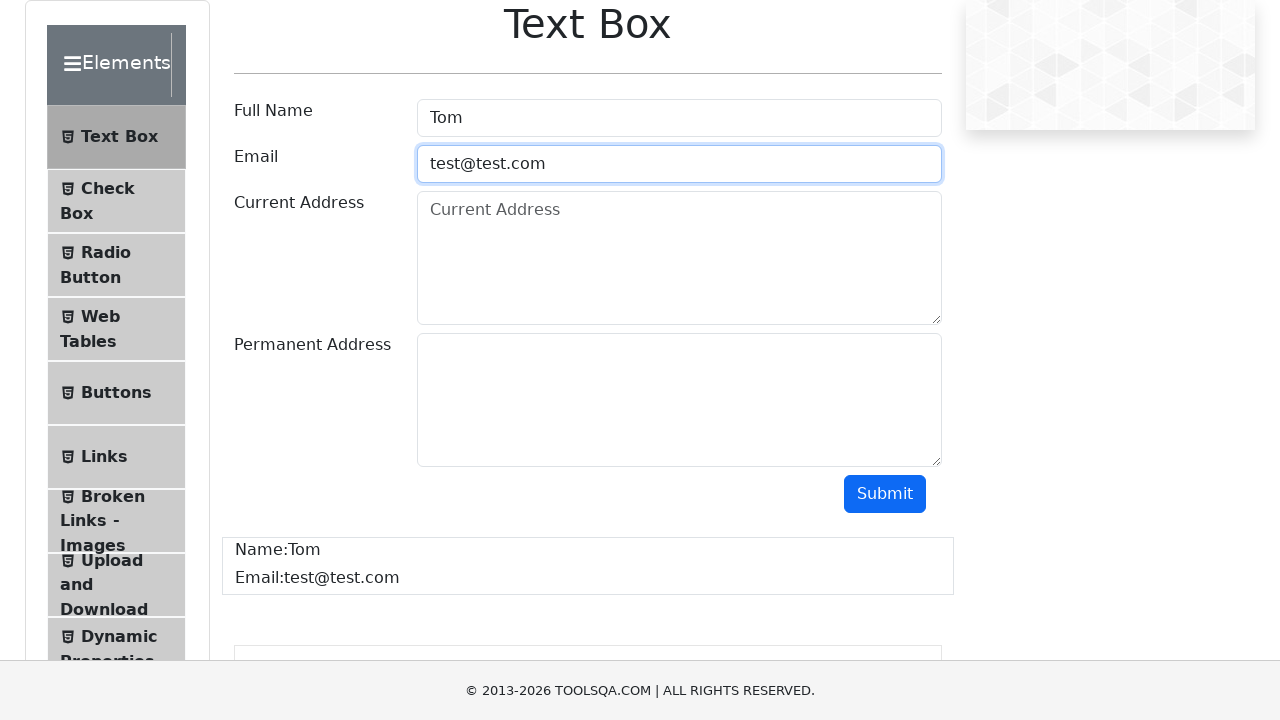

Name output element appeared
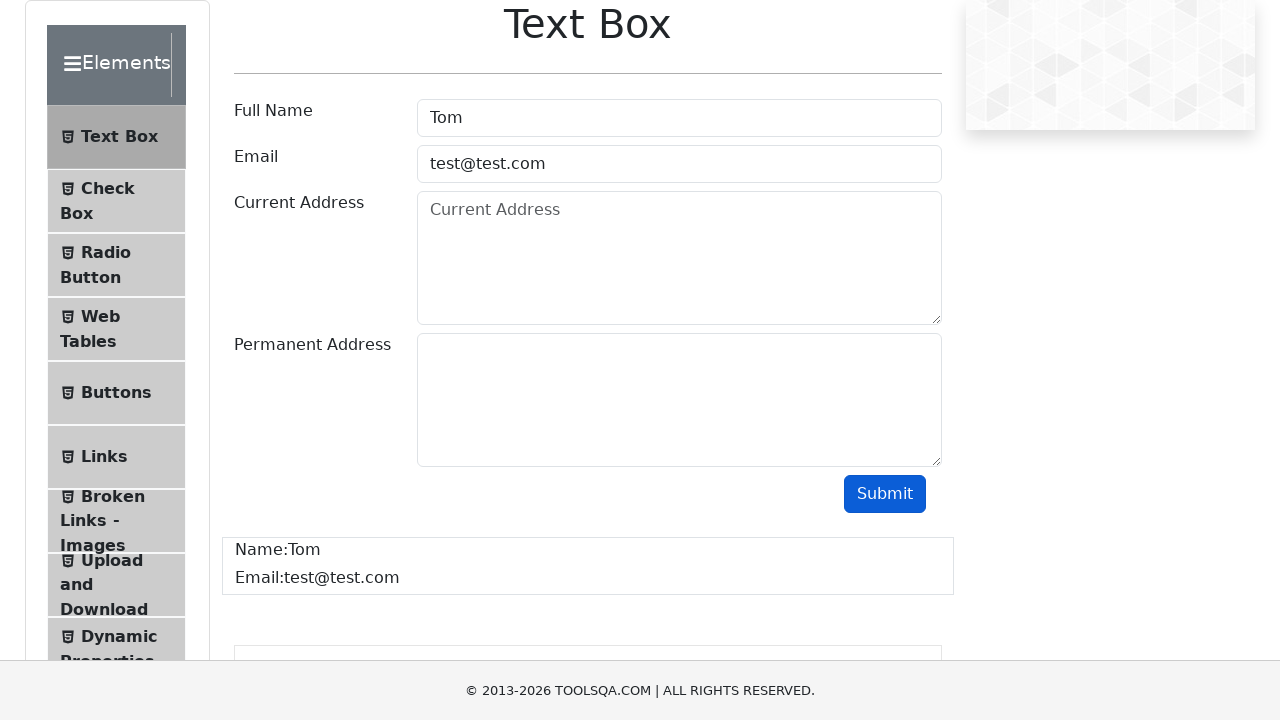

Email output element appeared
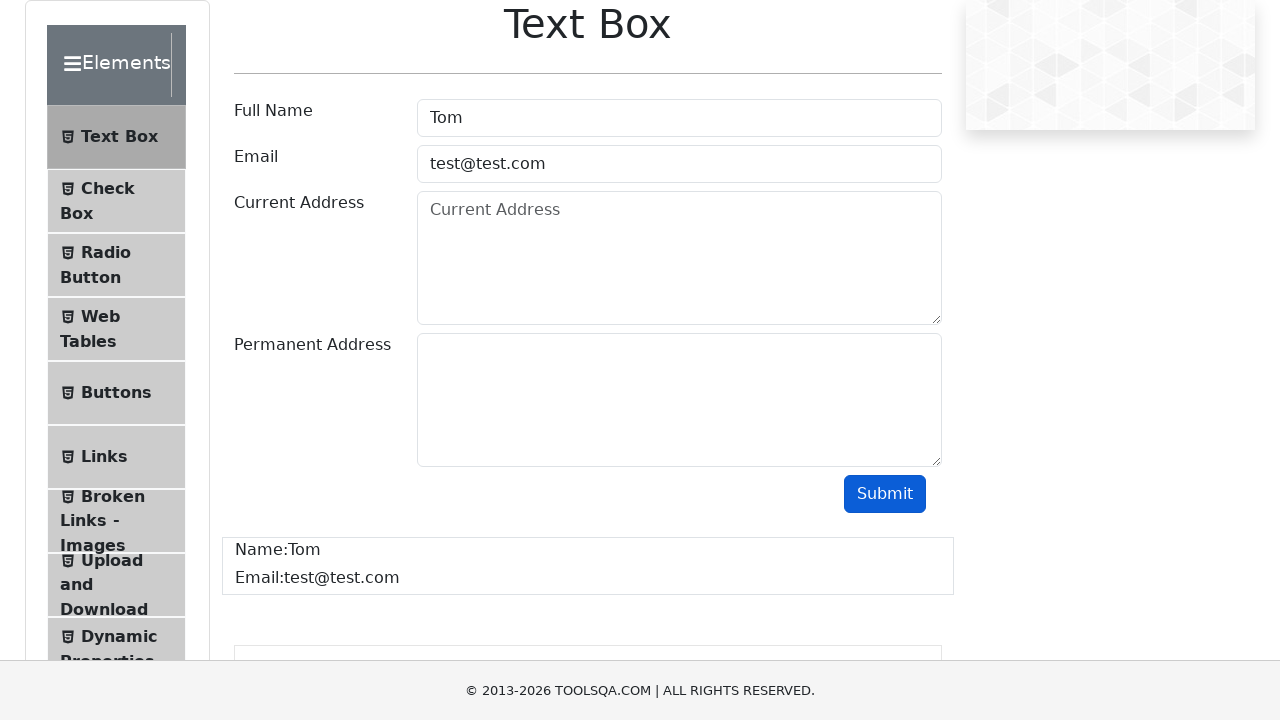

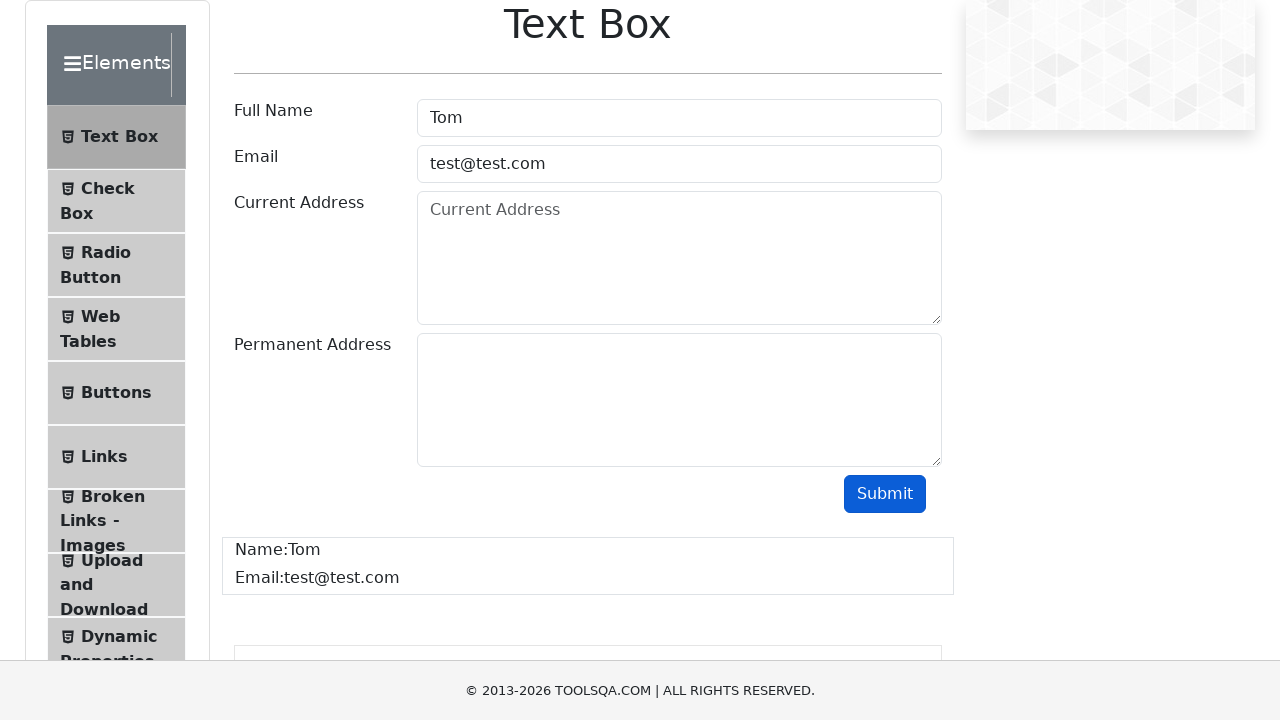